Simple navigation test that opens the login practice page to verify it loads

Starting URL: https://rahulshettyacademy.com/loginpagePractise/

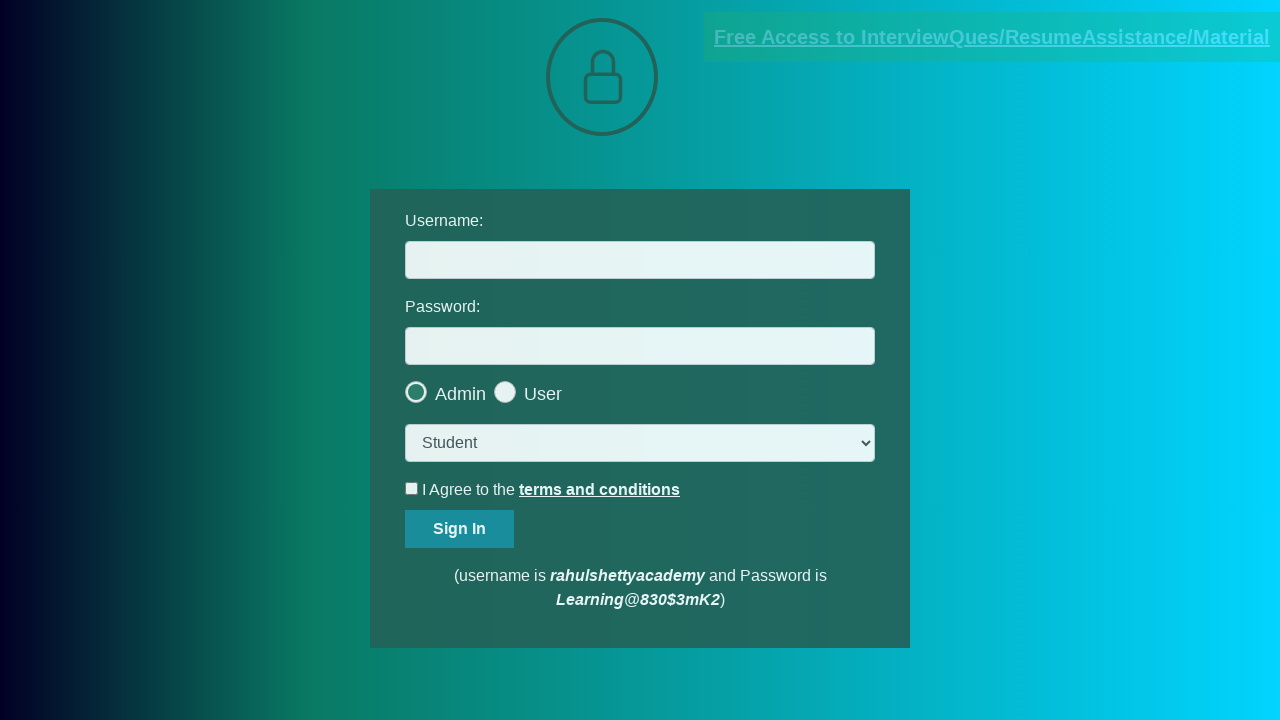

Page loaded to domcontentloaded state at https://rahulshettyacademy.com/loginpagePractise/
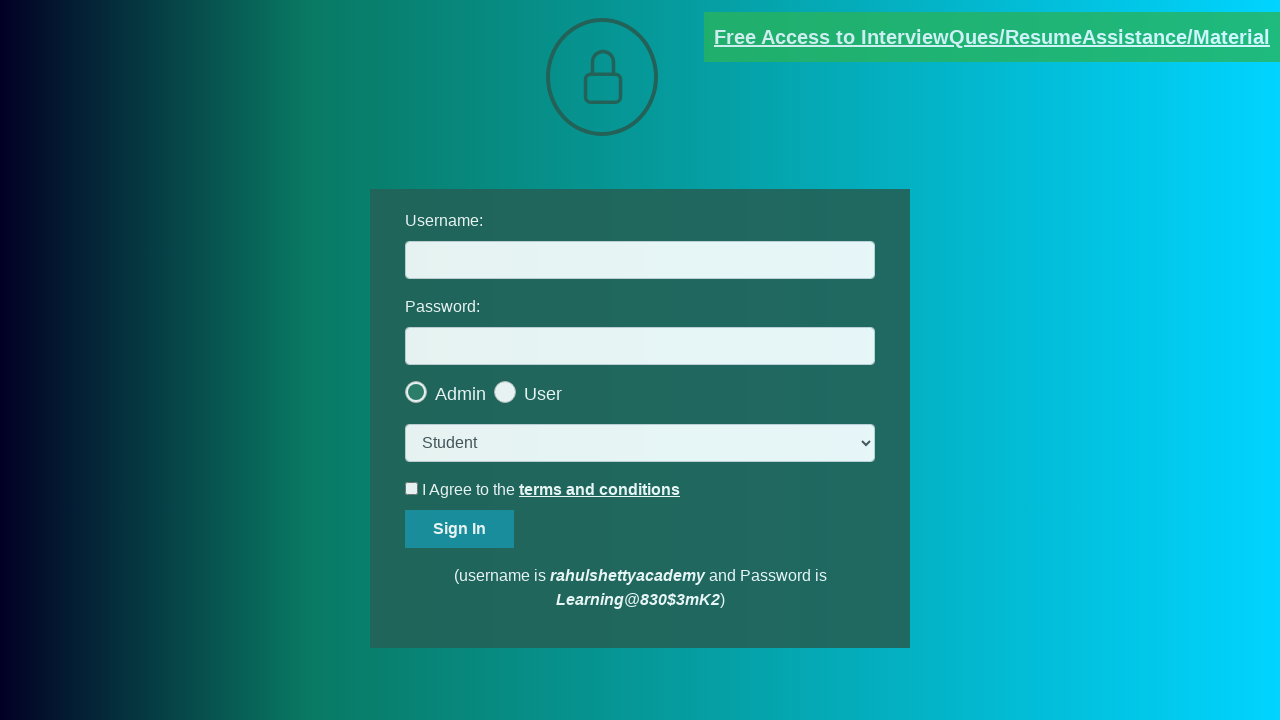

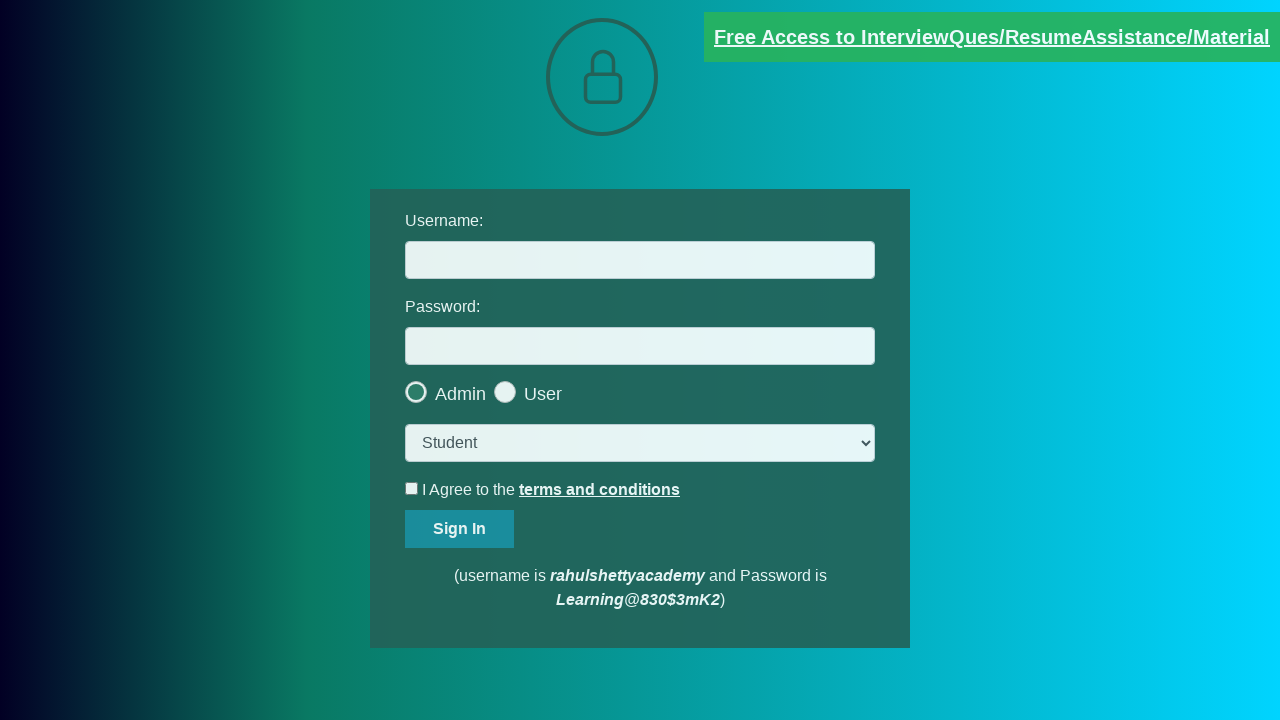